Tests checkbox functionality by clicking a checkbox and verifying a label appears

Starting URL: https://demoselsite.azurewebsites.net/webform4.aspx

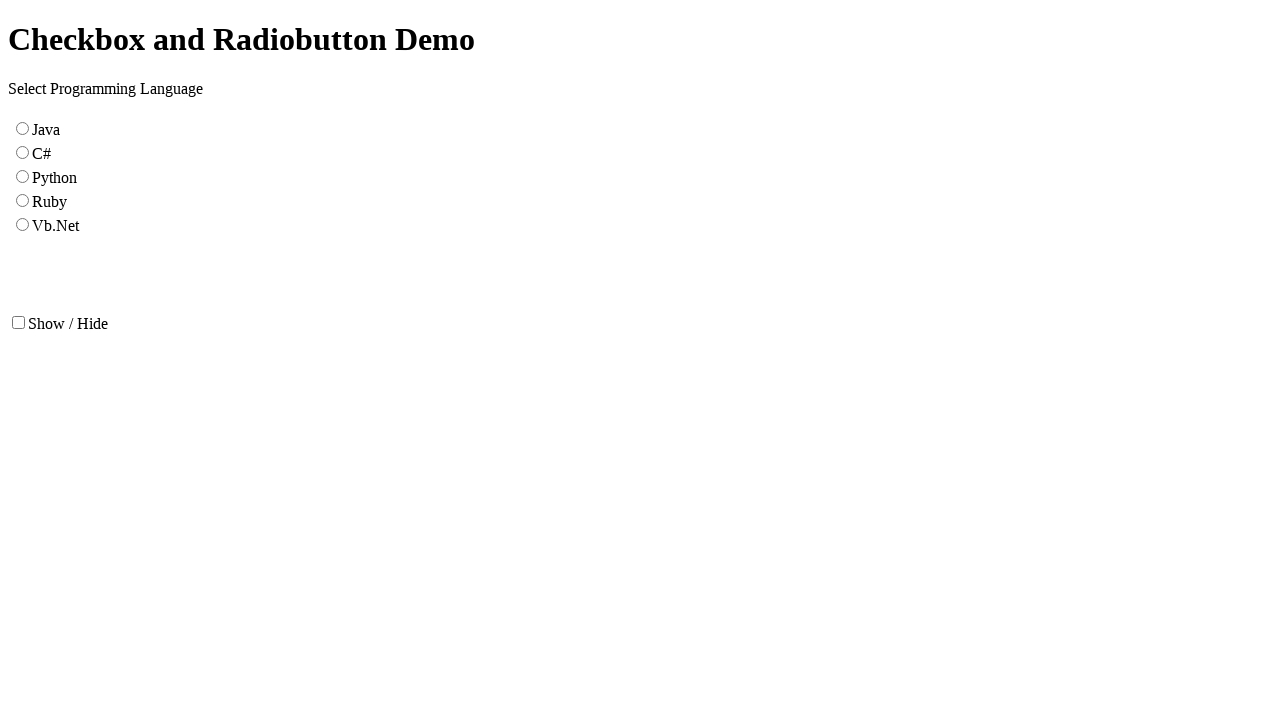

Navigated to webform4.aspx
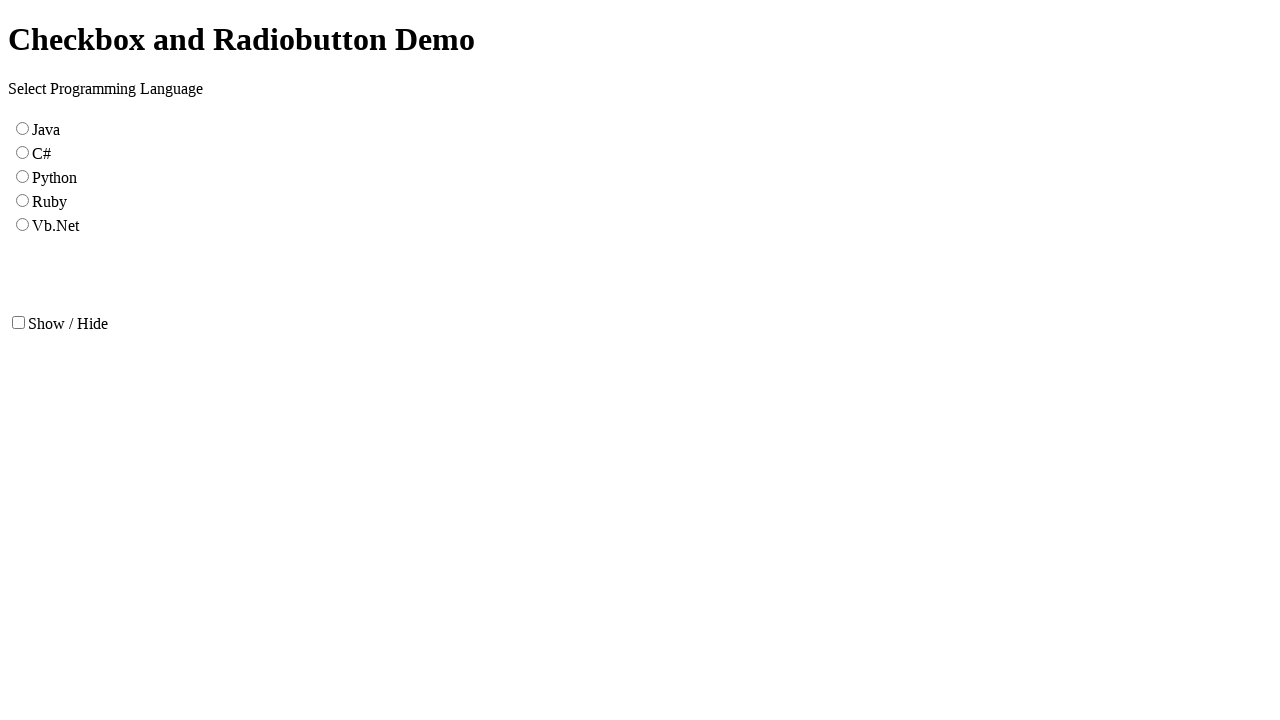

Clicked the checkbox at (18, 322) on #CheckBox1
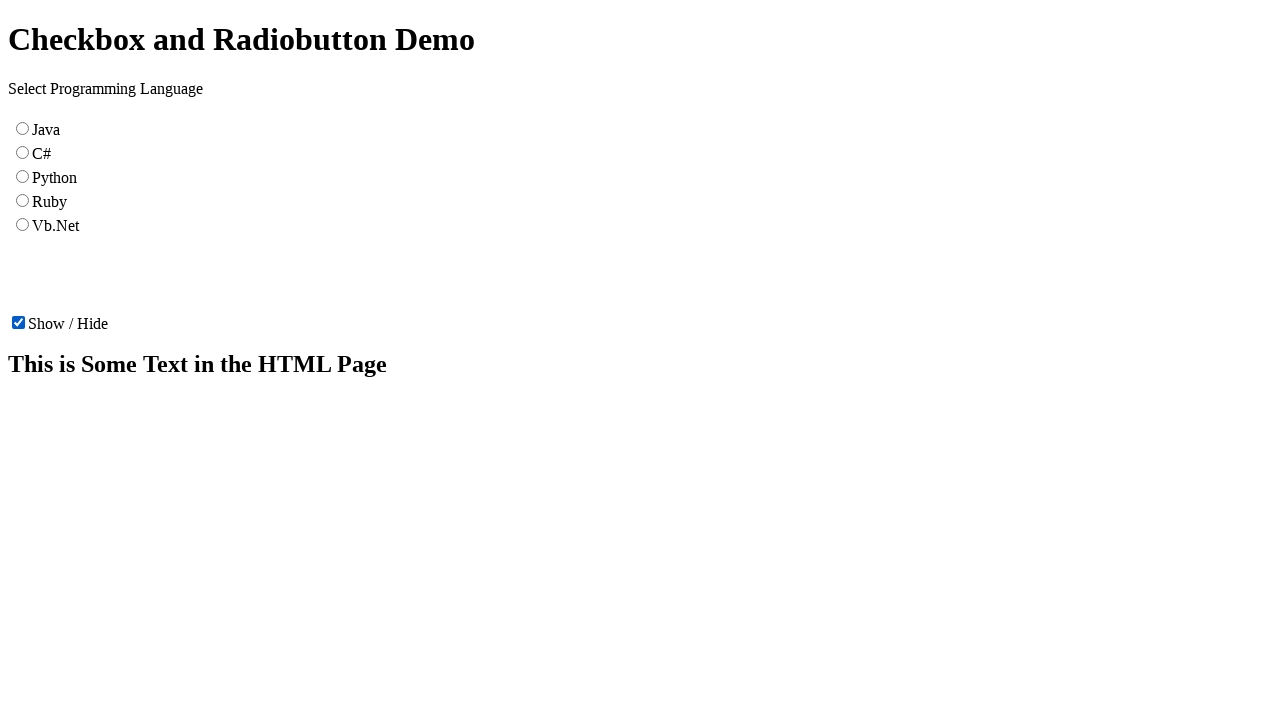

Label appeared after checkbox click
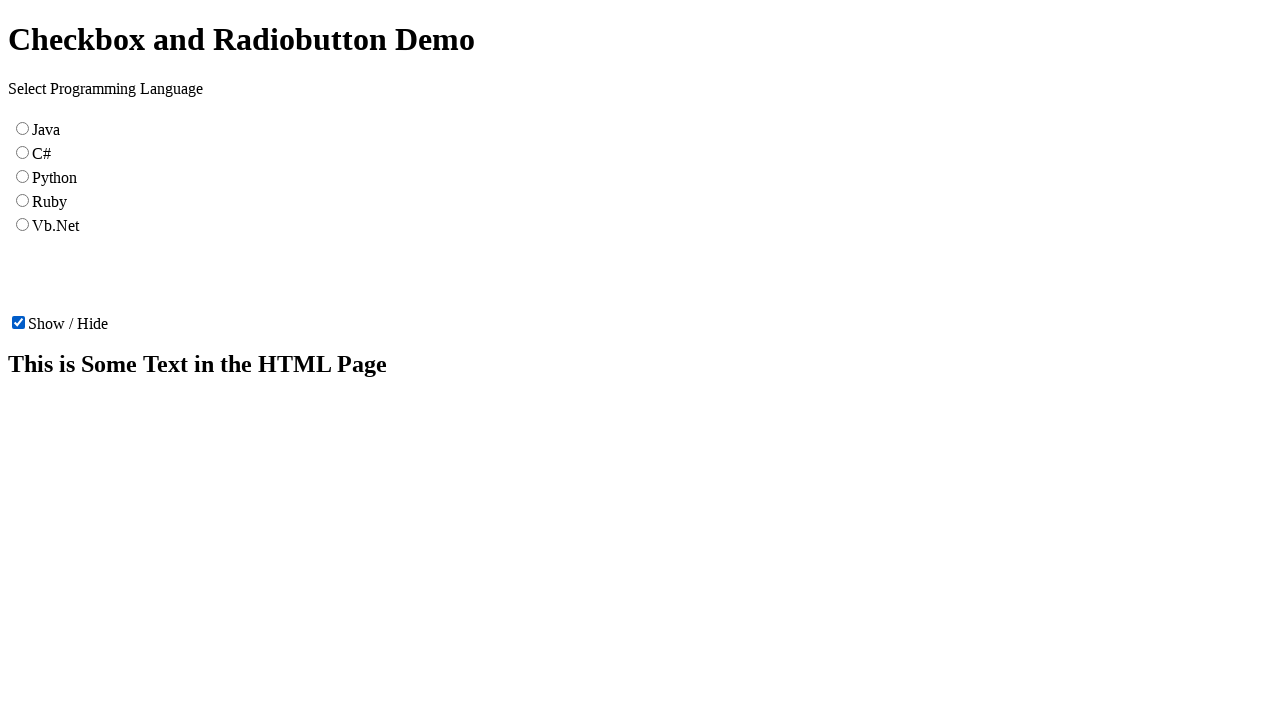

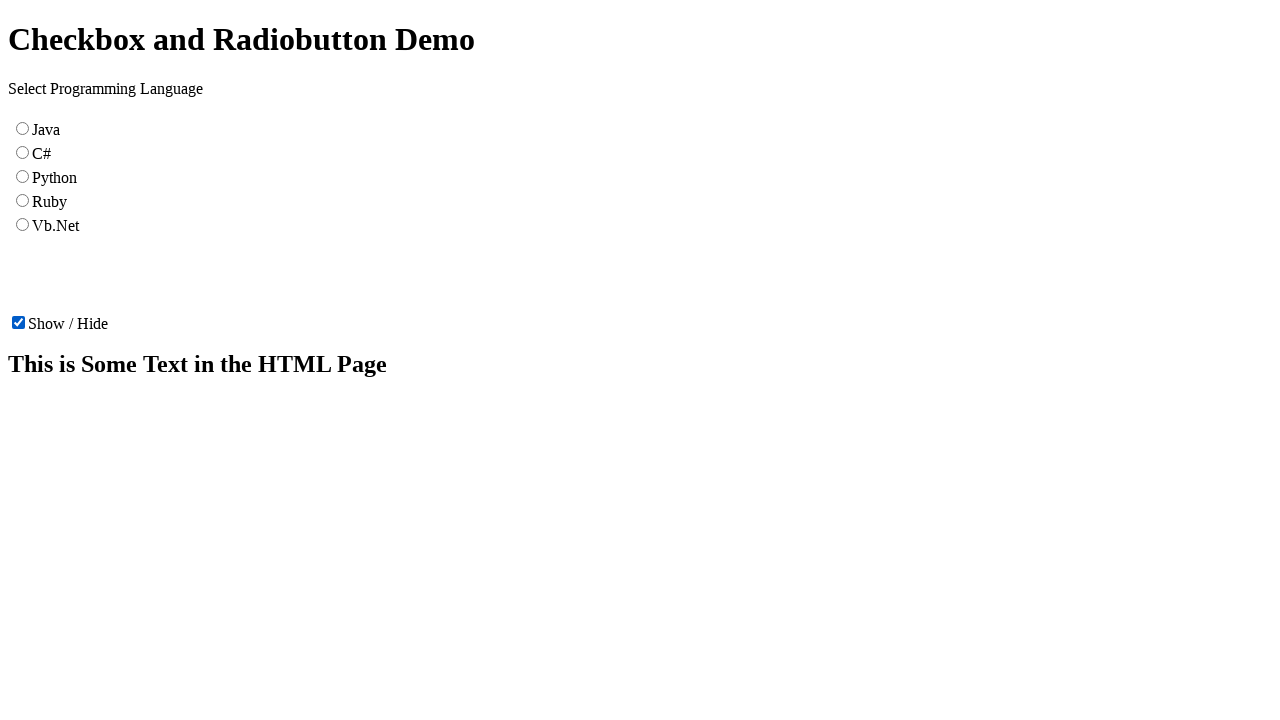